Tests table sorting by clicking the First Name column header to sort data

Starting URL: https://the-internet.herokuapp.com/tables

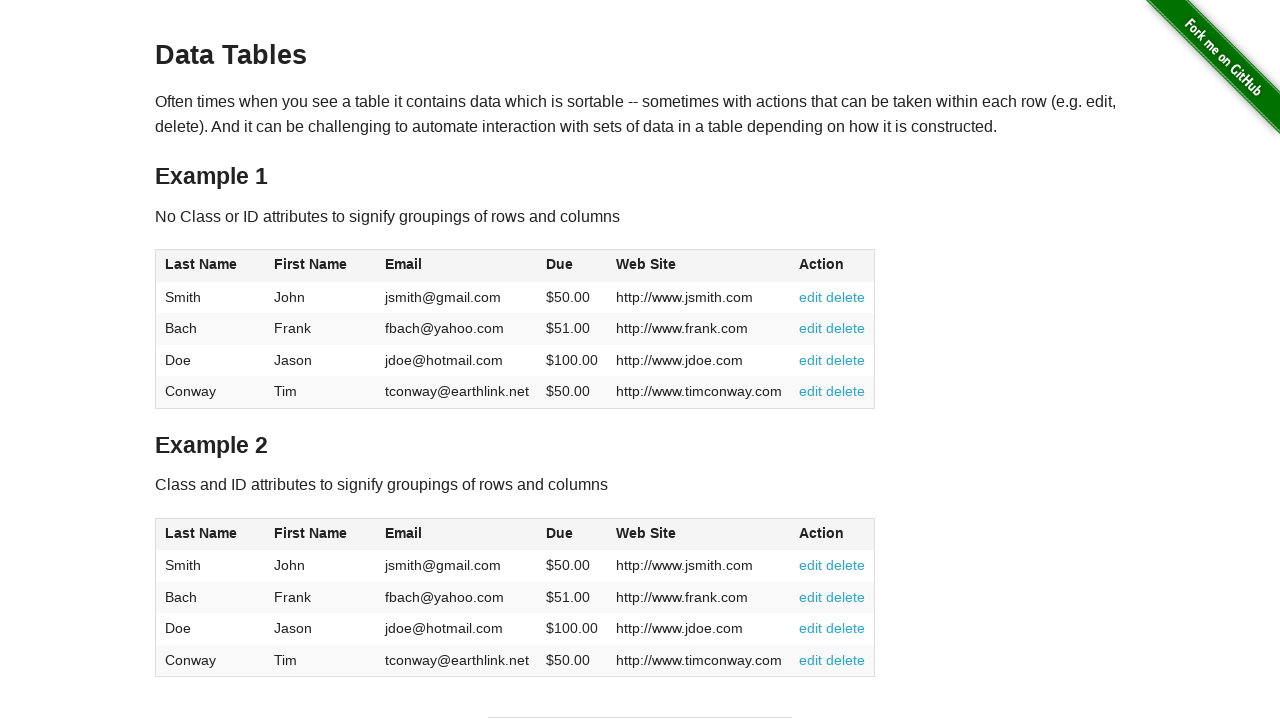

Clicked First Name column header to sort table at (321, 266) on xpath=//*[@id='table1']/thead/tr/th[2]
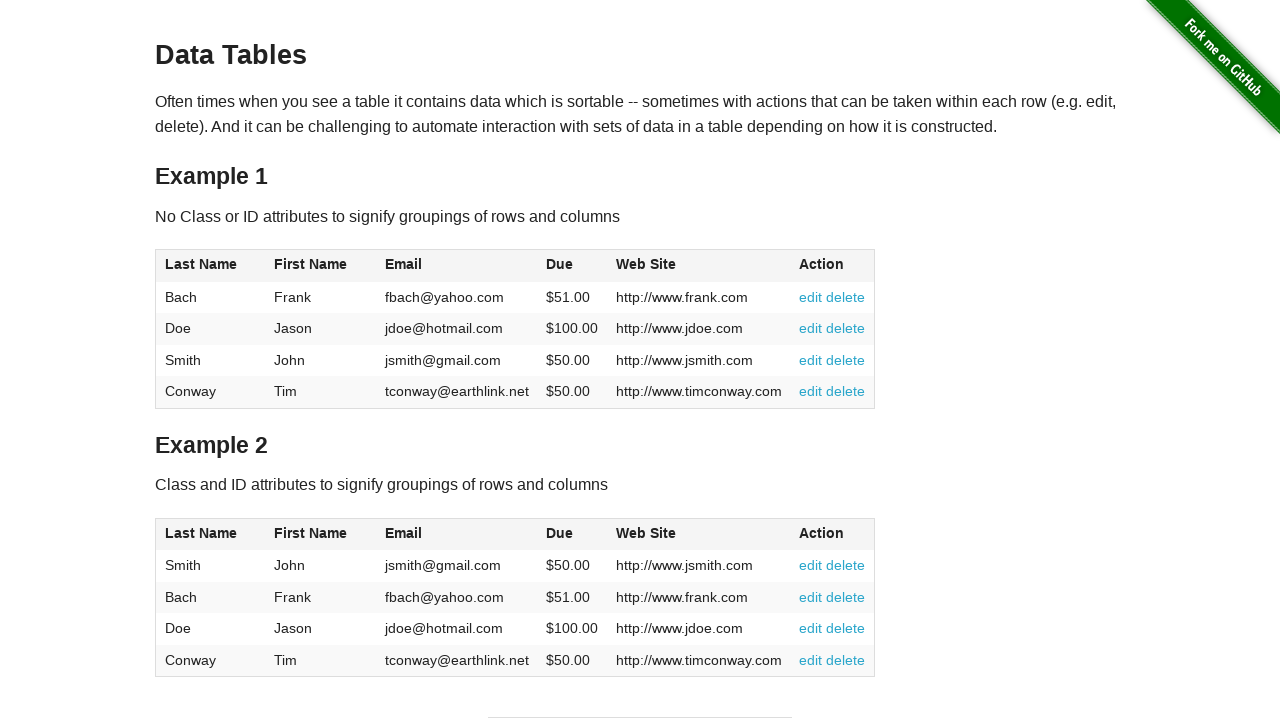

Table updated after sorting by First Name
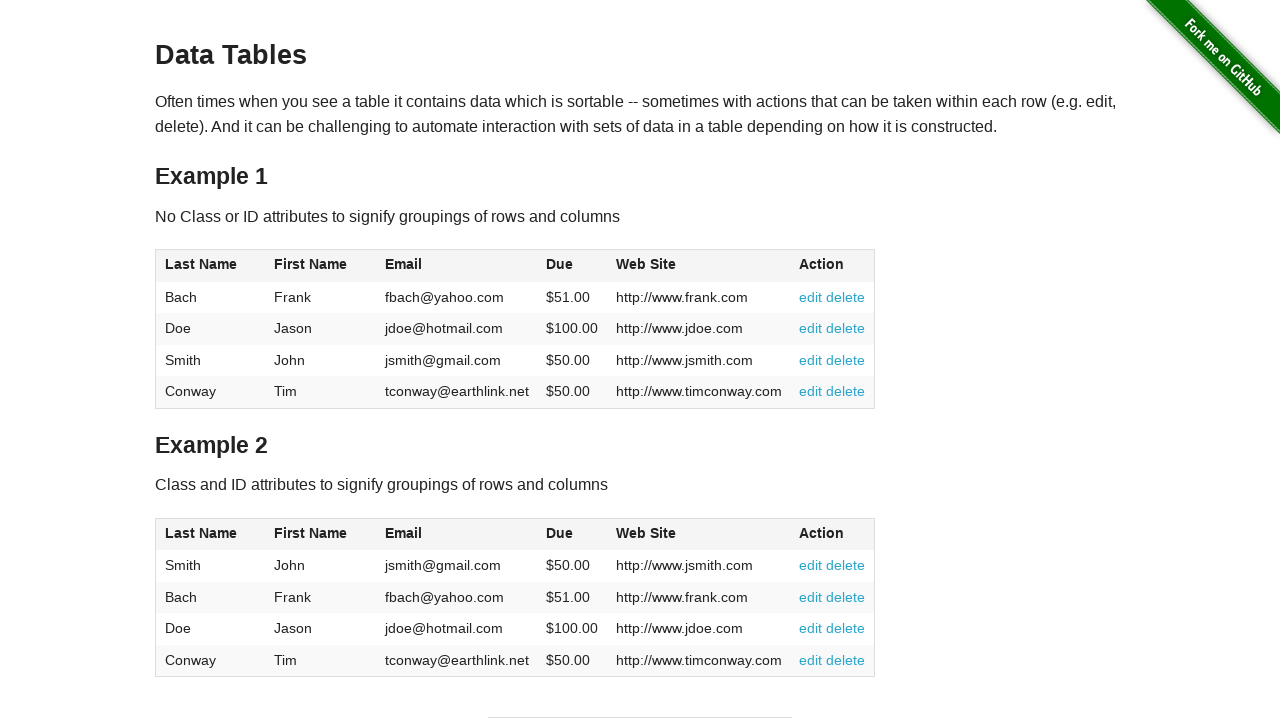

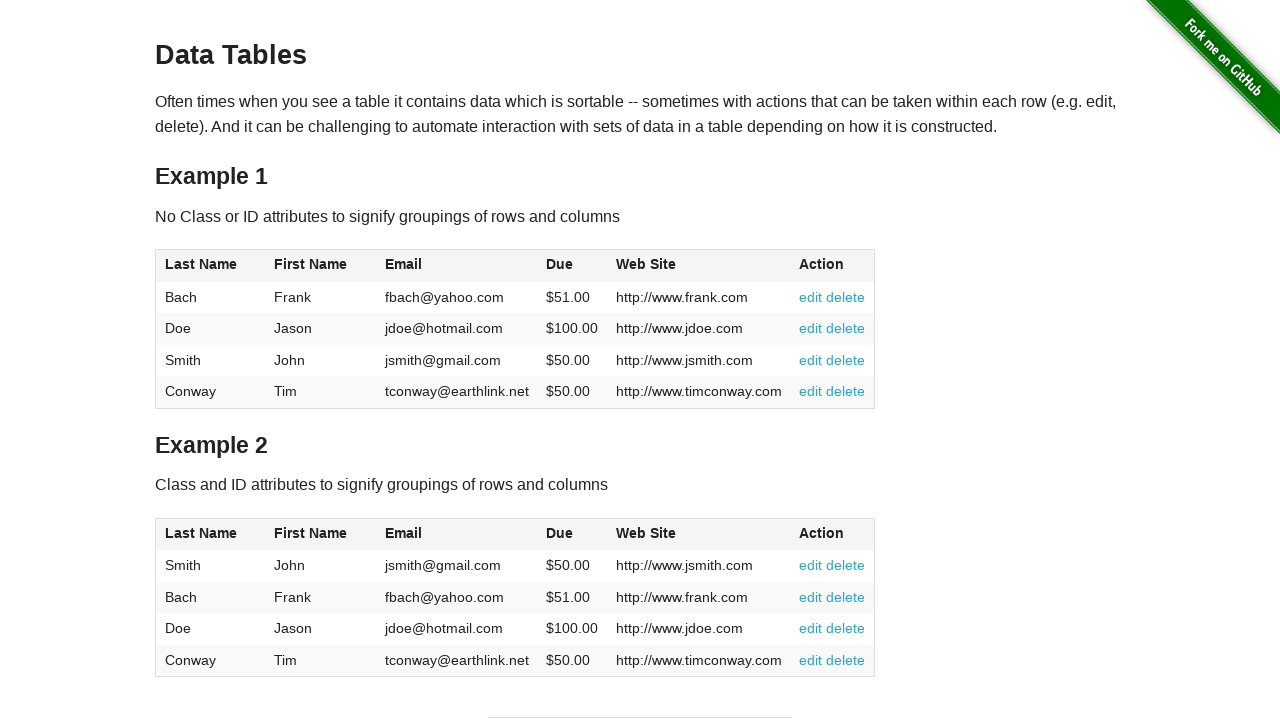